Tests that the login page loads correctly by navigating to the URL and verifying the page URL matches

Starting URL: https://qa.koel.app/

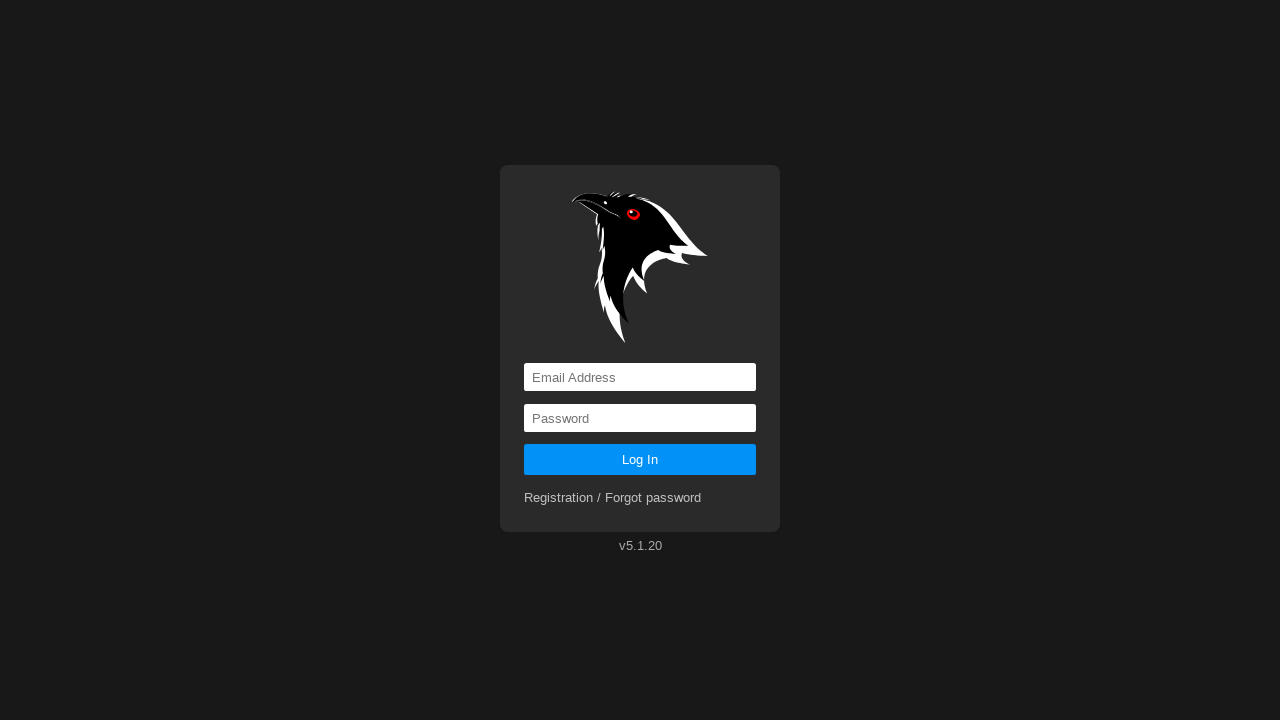

Navigated to login page at https://qa.koel.app/
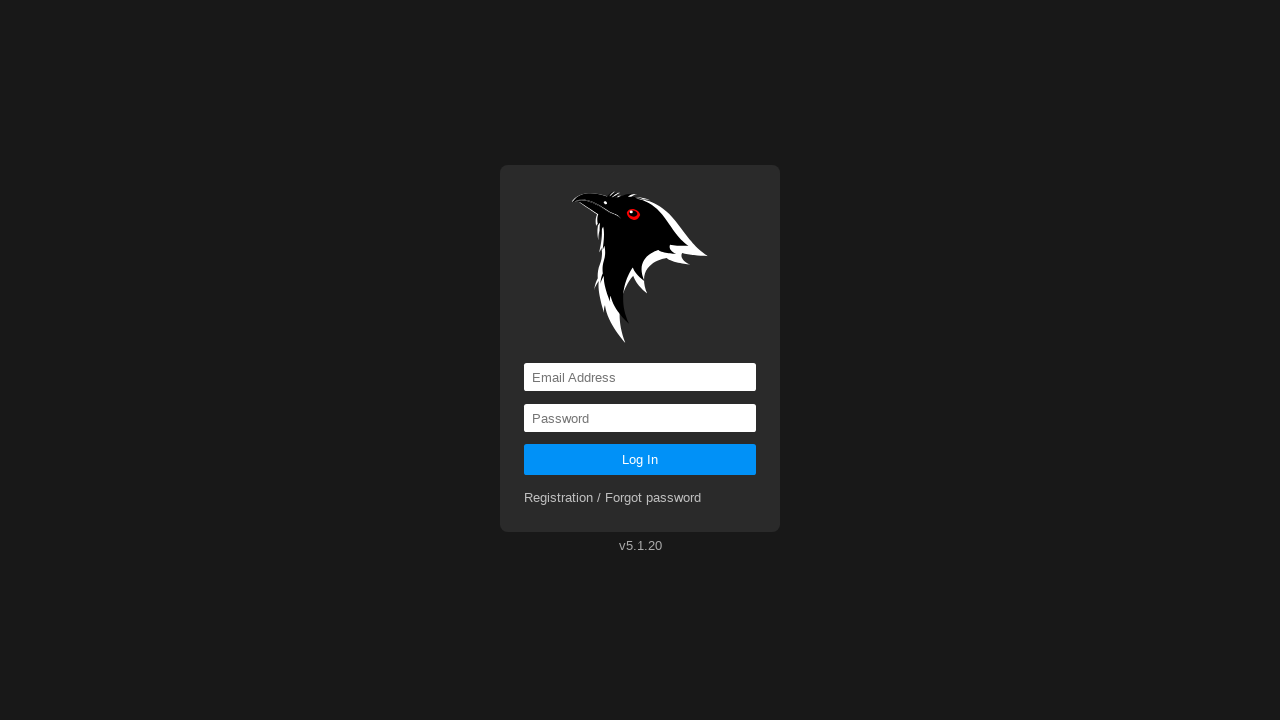

Verified page URL matches expected URL https://qa.koel.app/
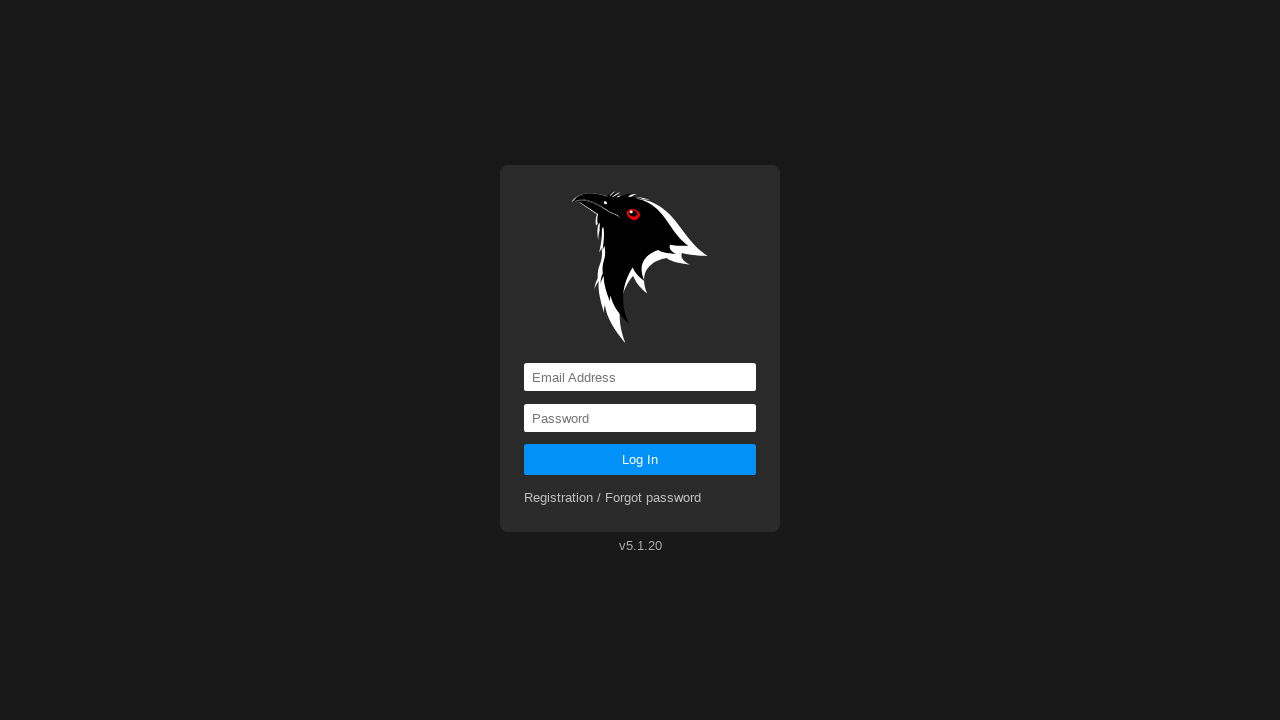

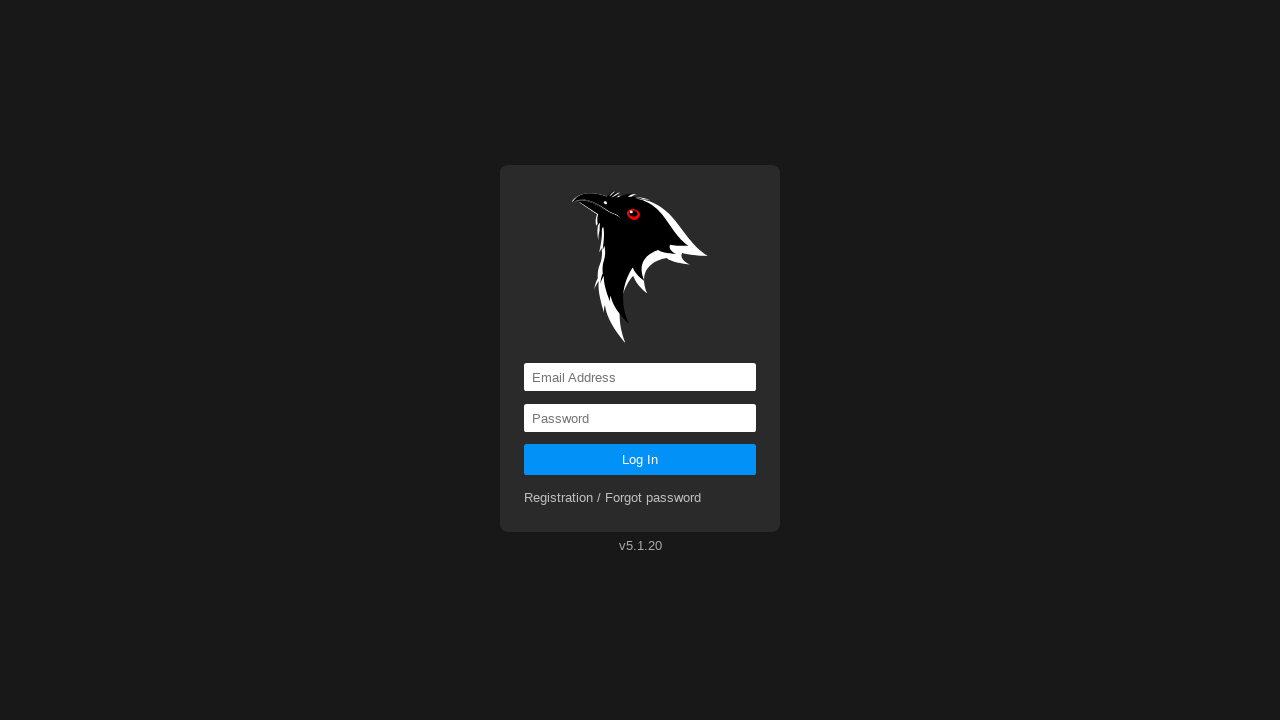